Navigates to the Selenide repository page and hovers over the contributors section to verify the main contributor name

Starting URL: https://github.com/selenide/selenide

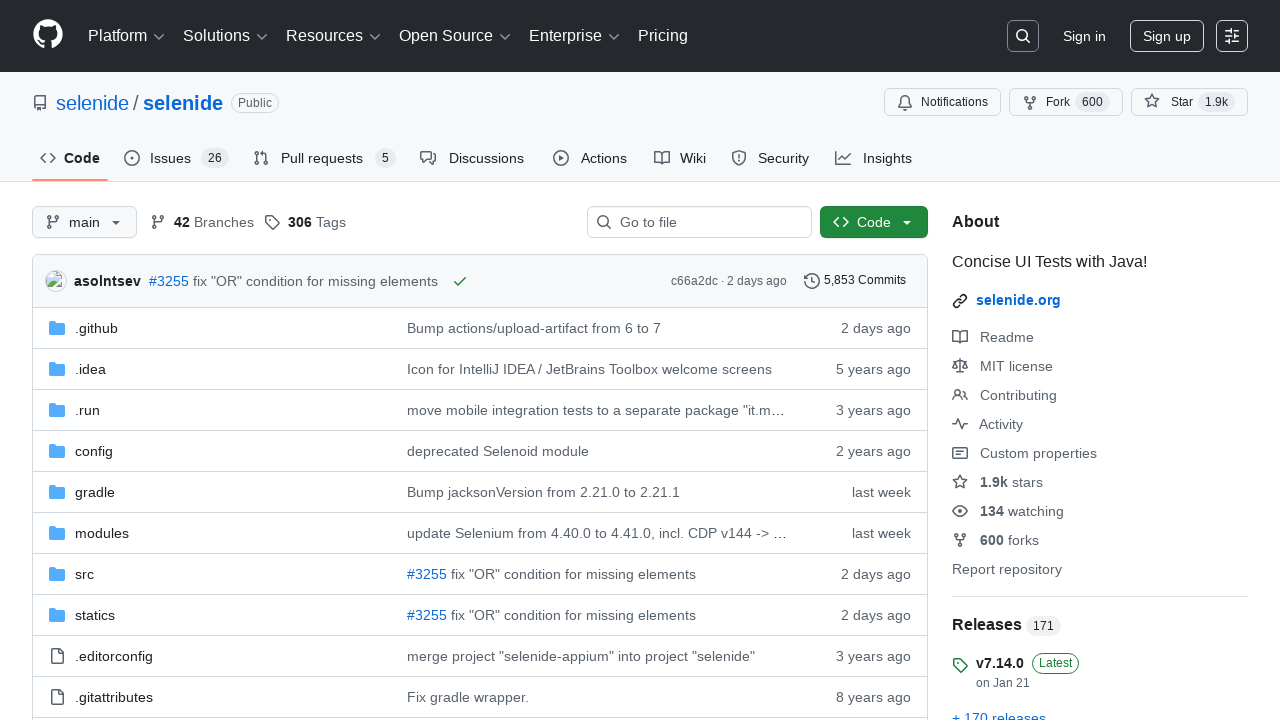

Navigated to Selenide repository page
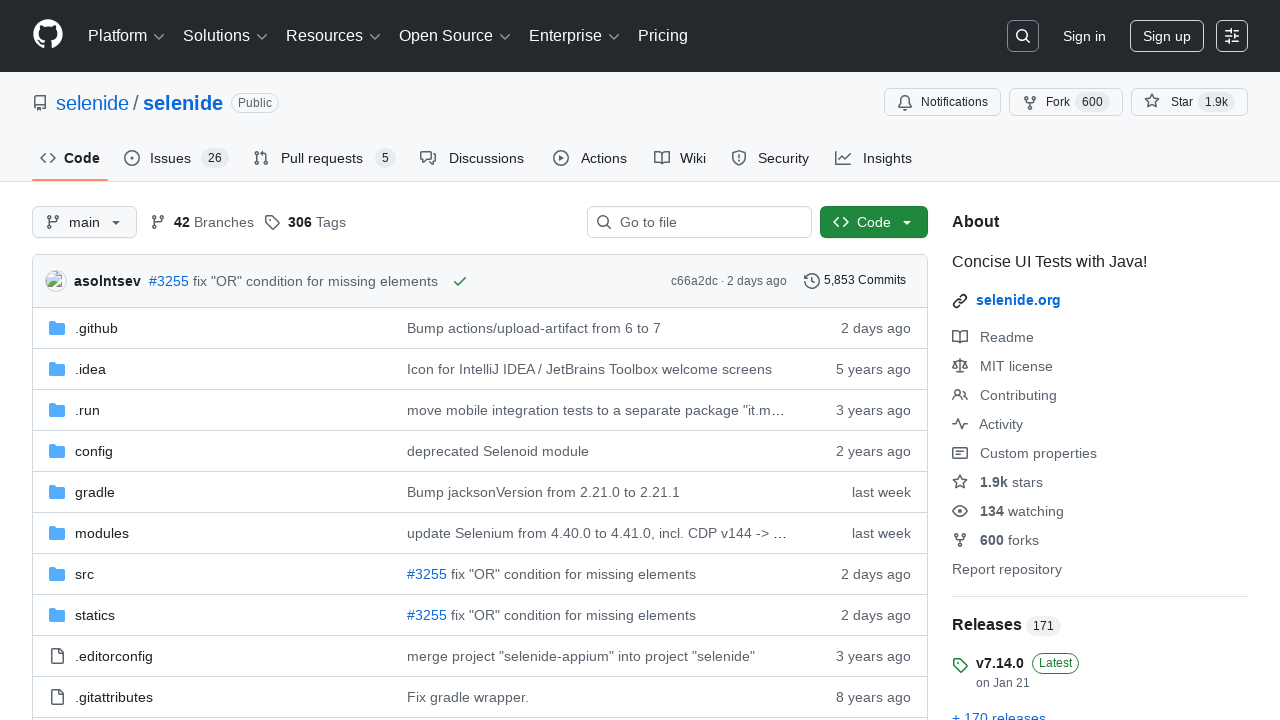

Hovered over the first contributor link at (968, 362) on div.BorderGrid-cell ul li a >> nth=0
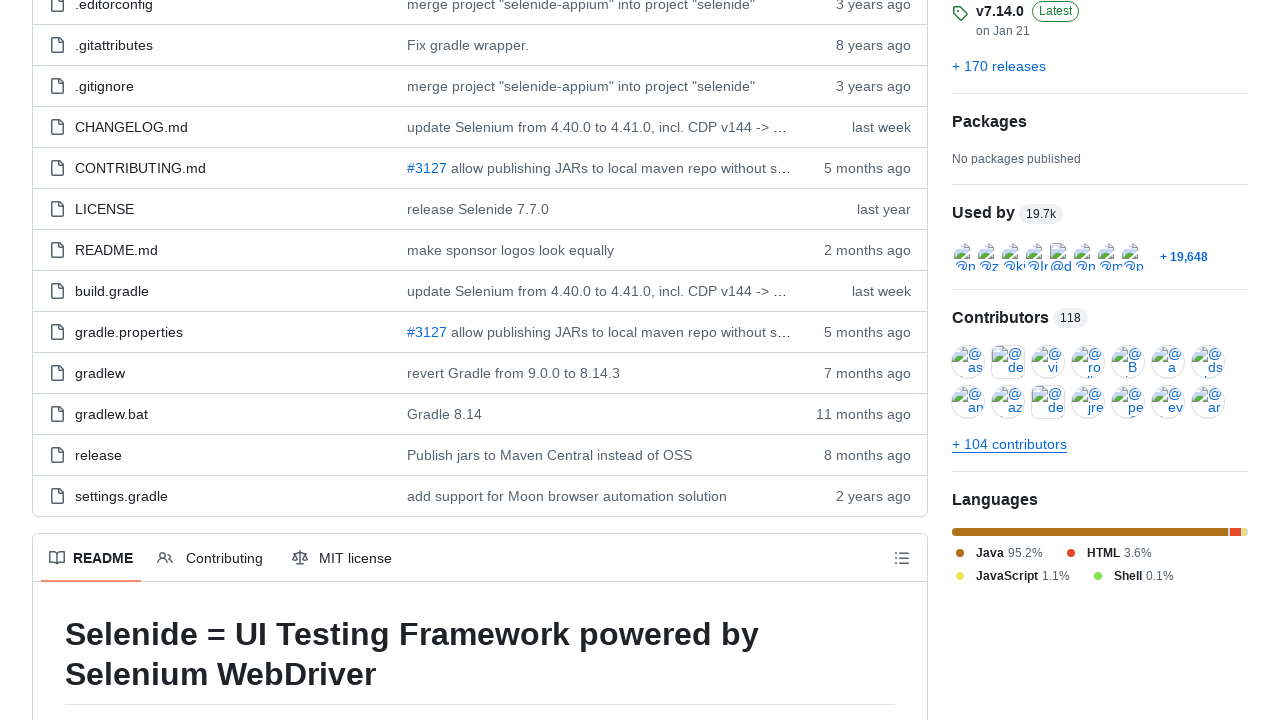

Waited for contributor name tooltip to appear
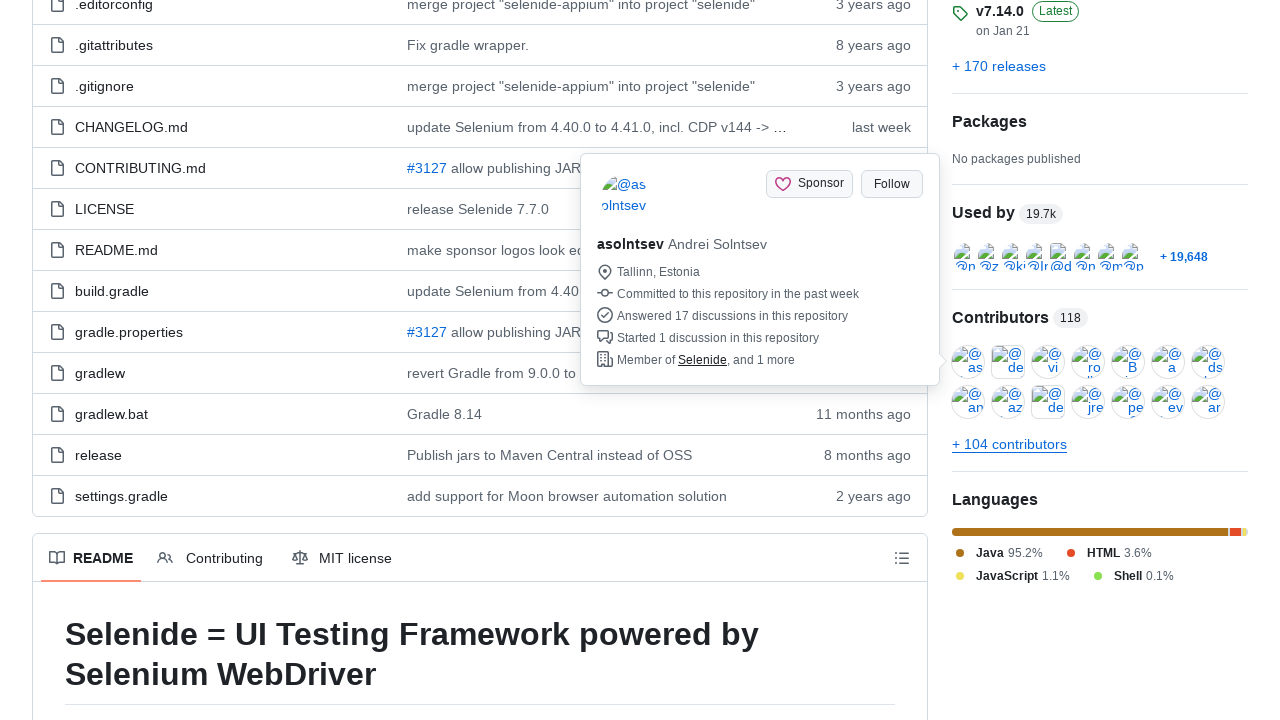

Verified that main contributor name 'Andrei Solntsev' is displayed
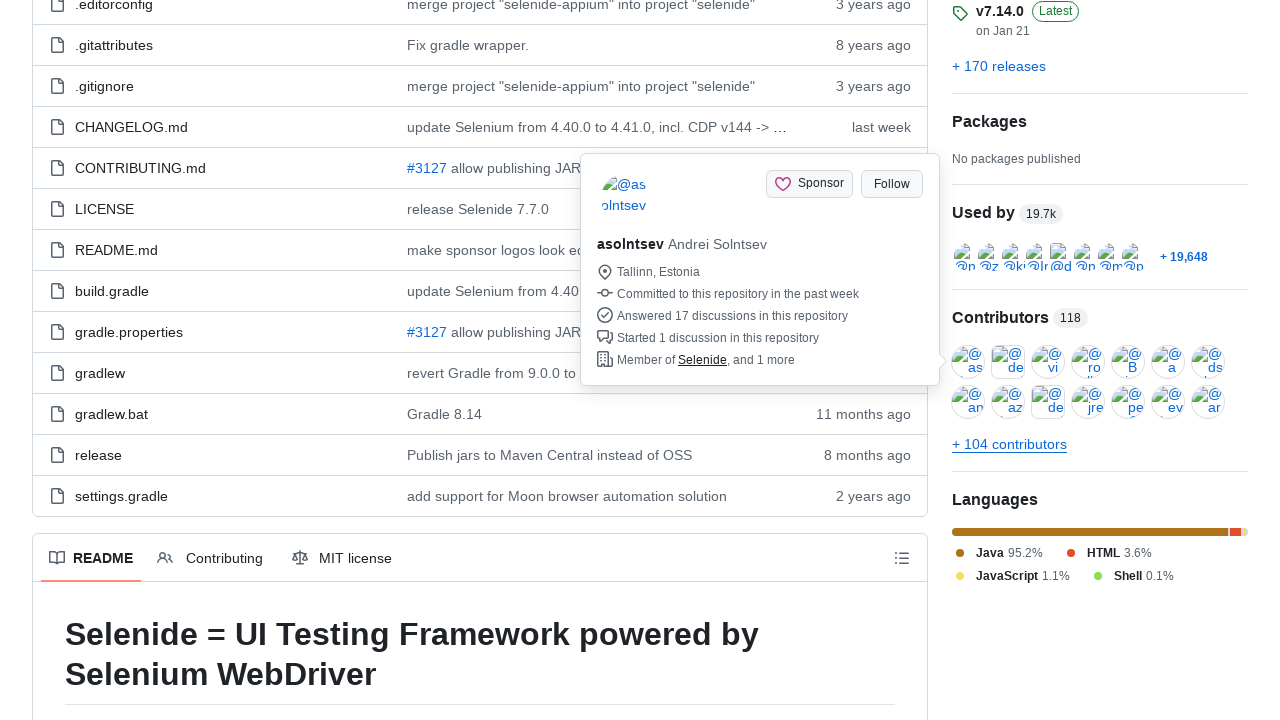

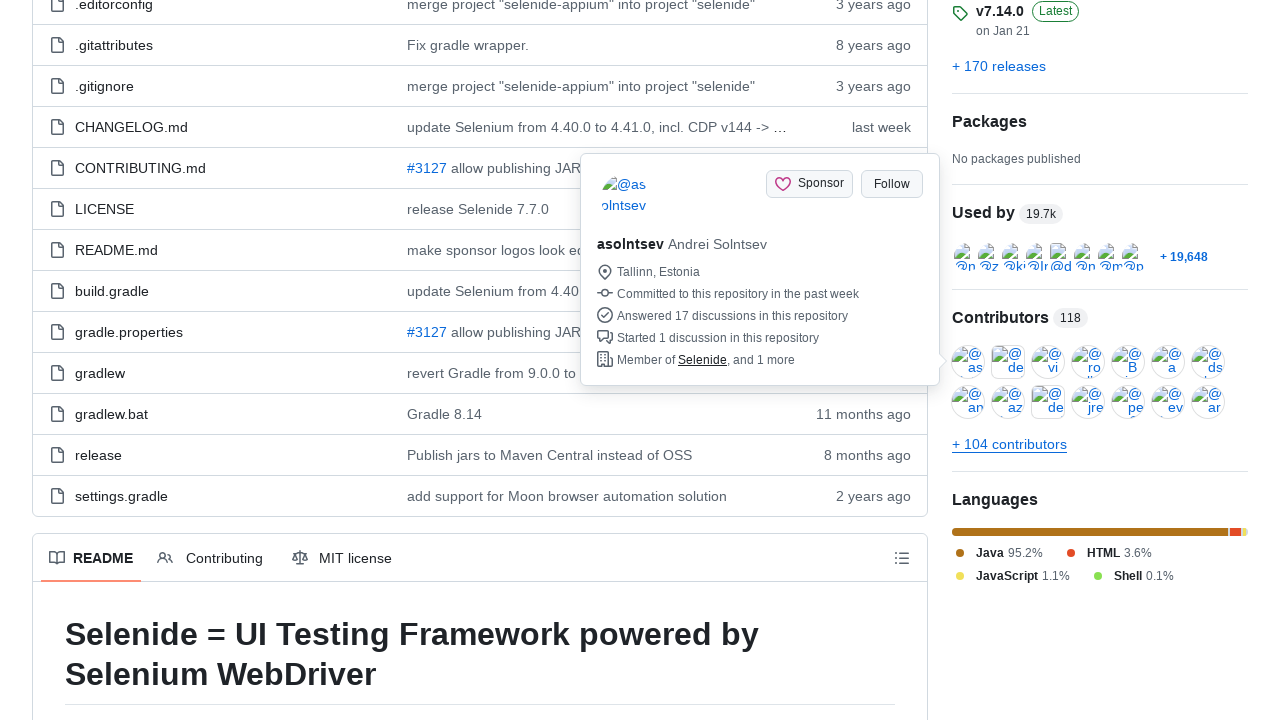